Navigates to a football statistics page and clicks on the "All matches" filter to display match data

Starting URL: https://www.adamchoi.co.uk/overs/detailed

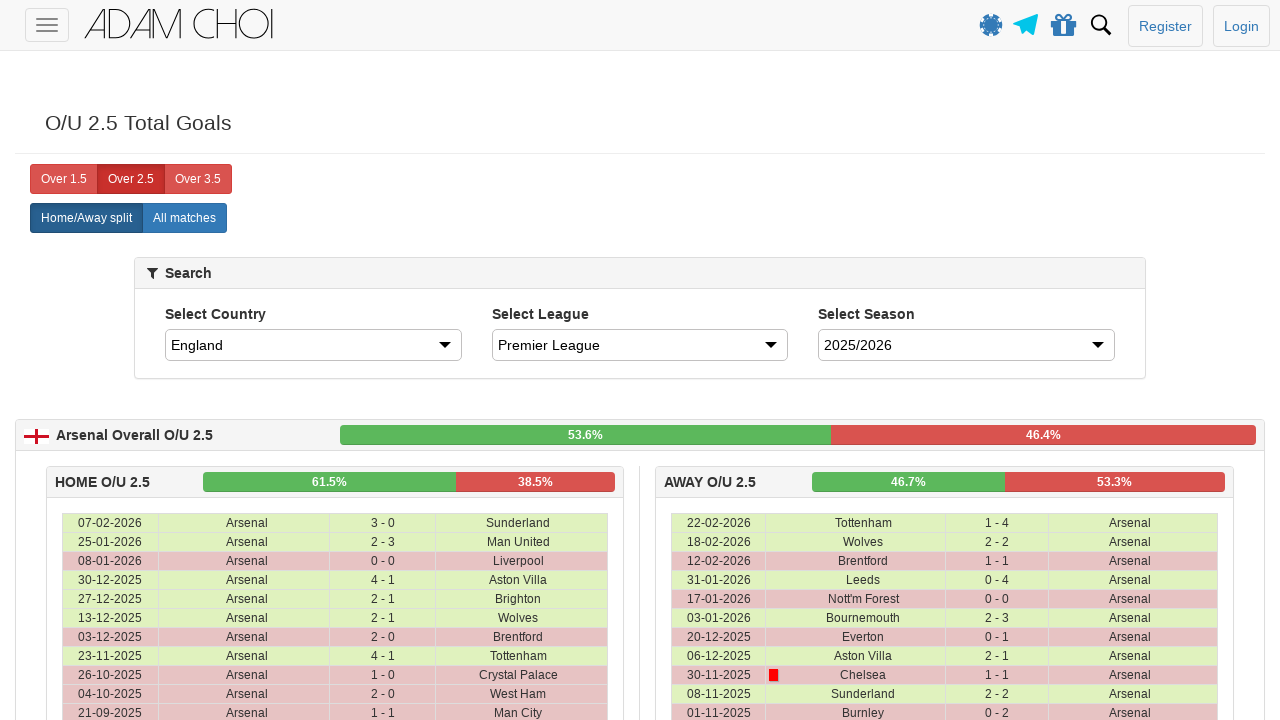

Clicked on 'All matches' filter label at (184, 218) on xpath=//label[@analytics-event='All matches']
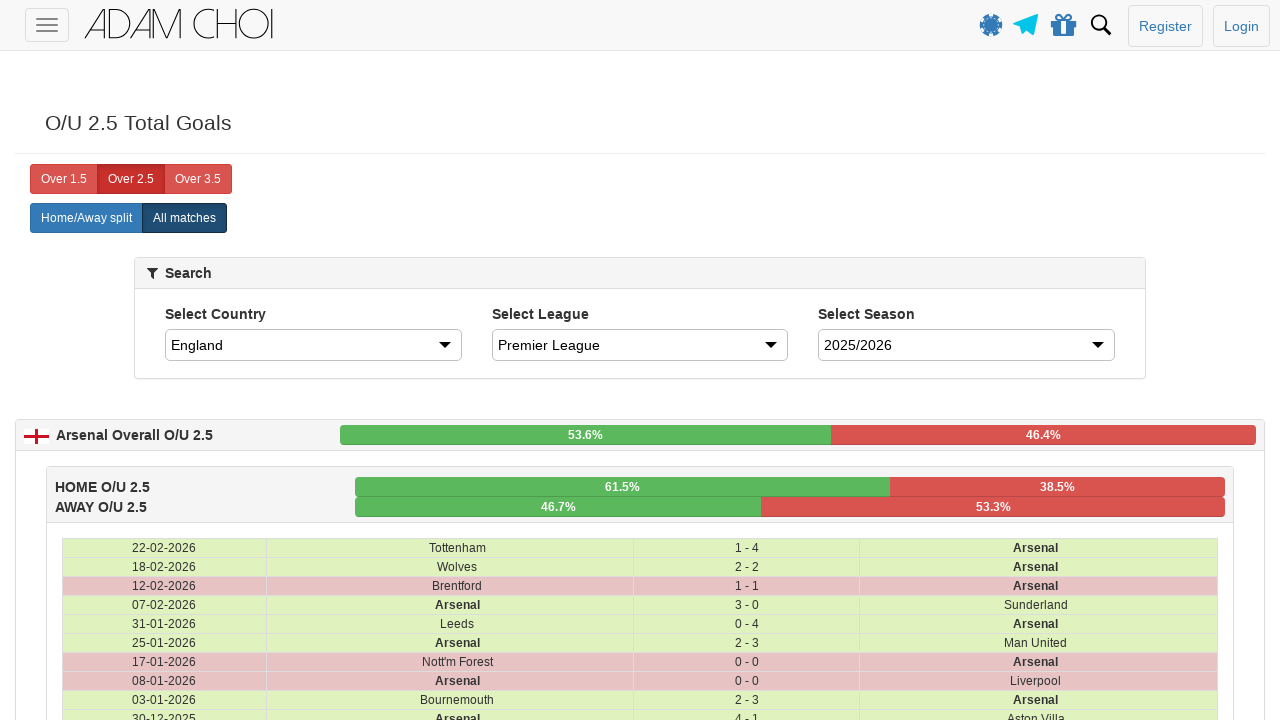

Match data table rows loaded
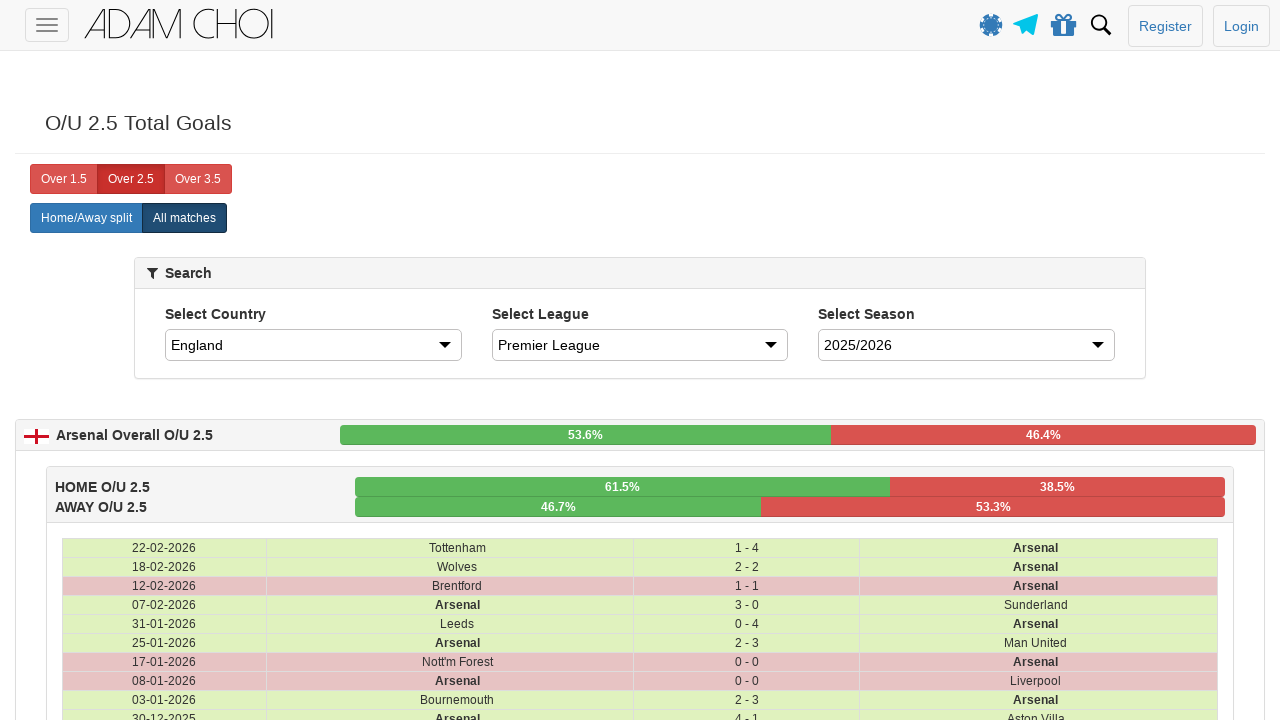

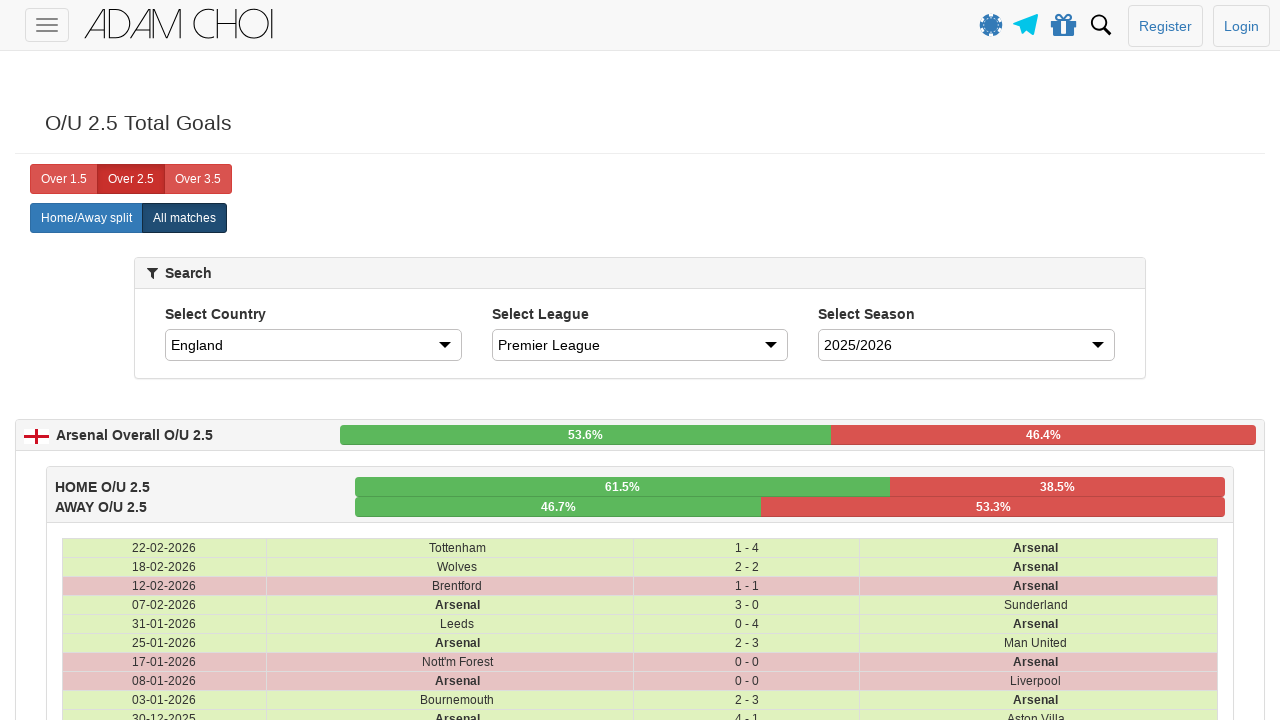